Tests web table sorting functionality by clicking on a column header and verifying that the table data becomes sorted

Starting URL: https://rahulshettyacademy.com/seleniumPractise/#/offers

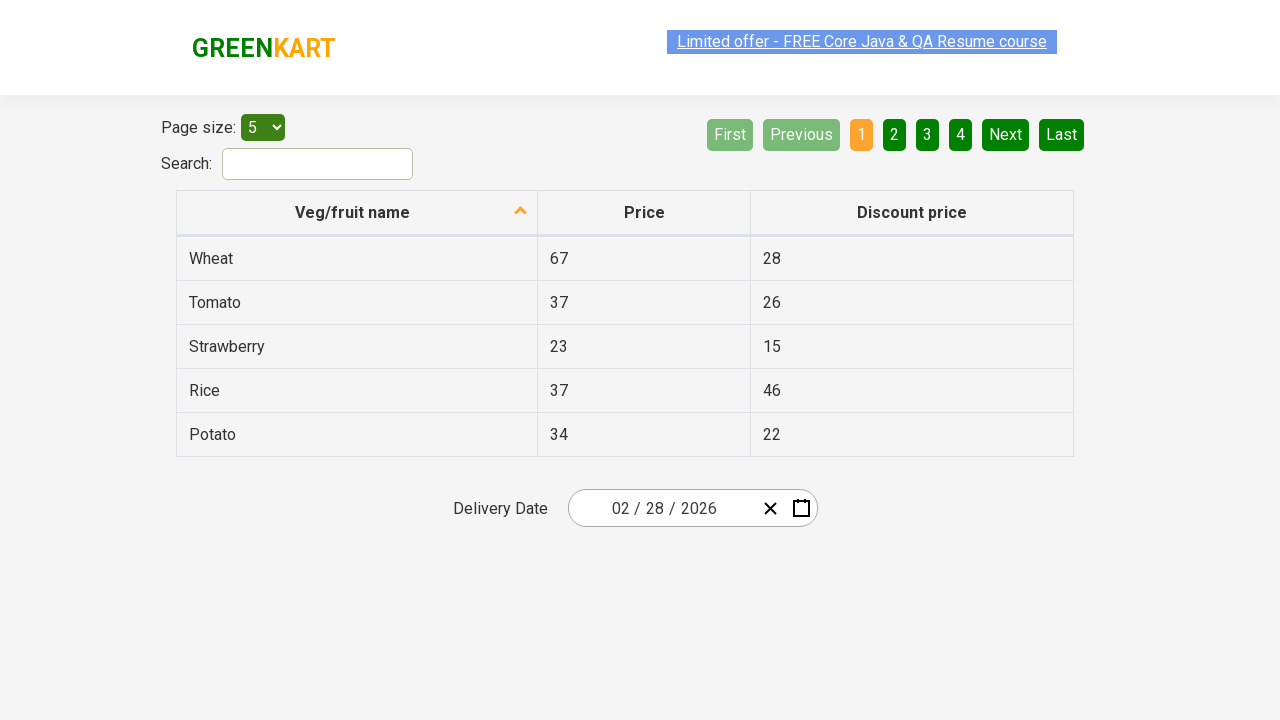

Clicked first column header to sort table at (357, 213) on xpath=//tr/th[1]
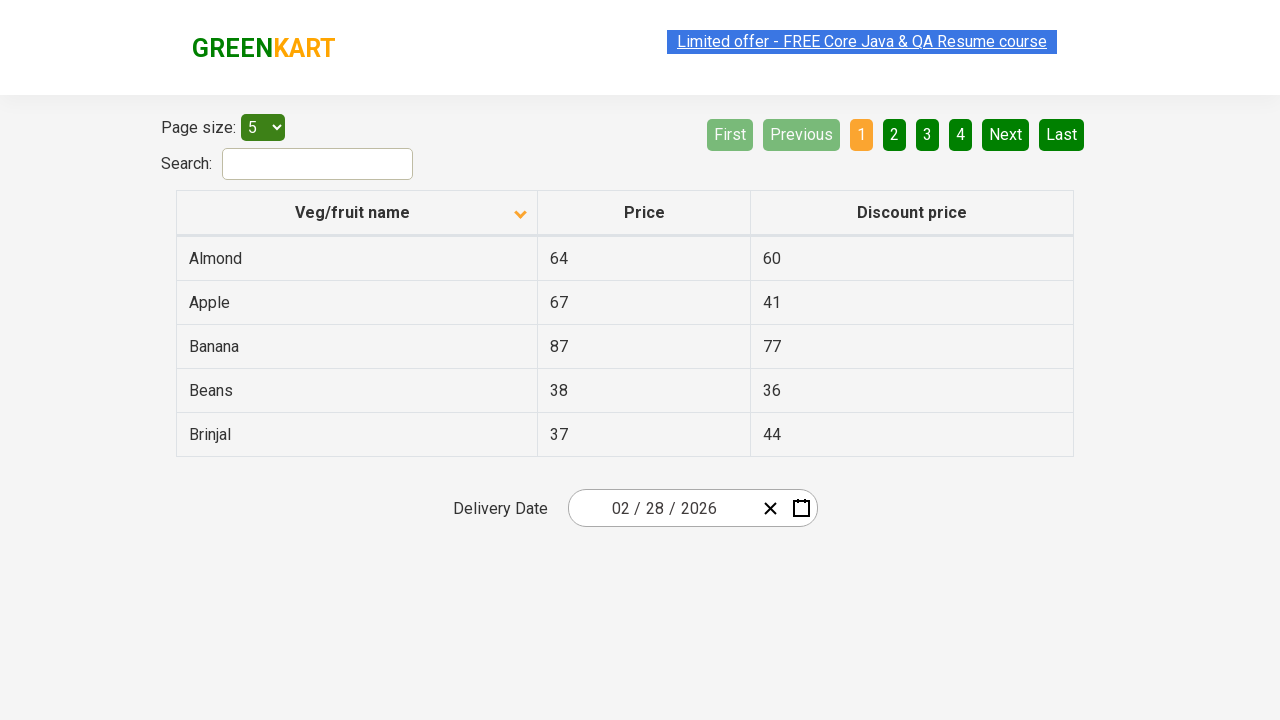

Table data elements loaded
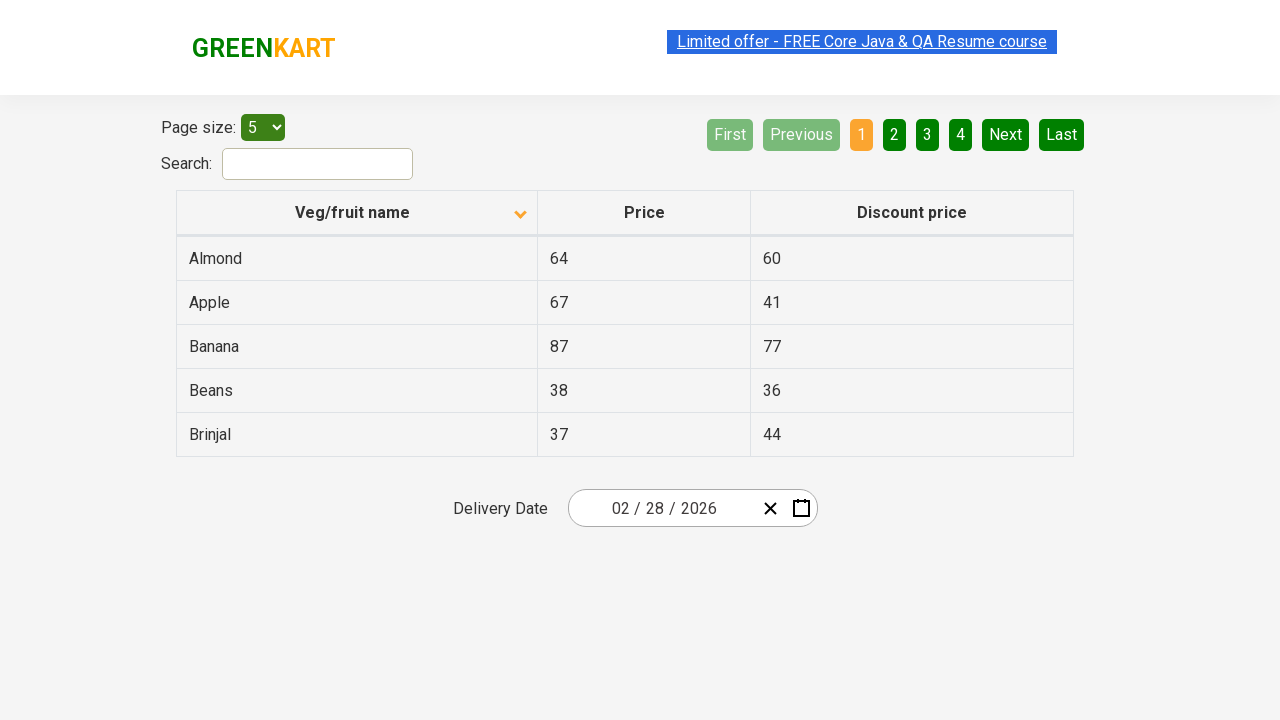

Retrieved all first column elements from table
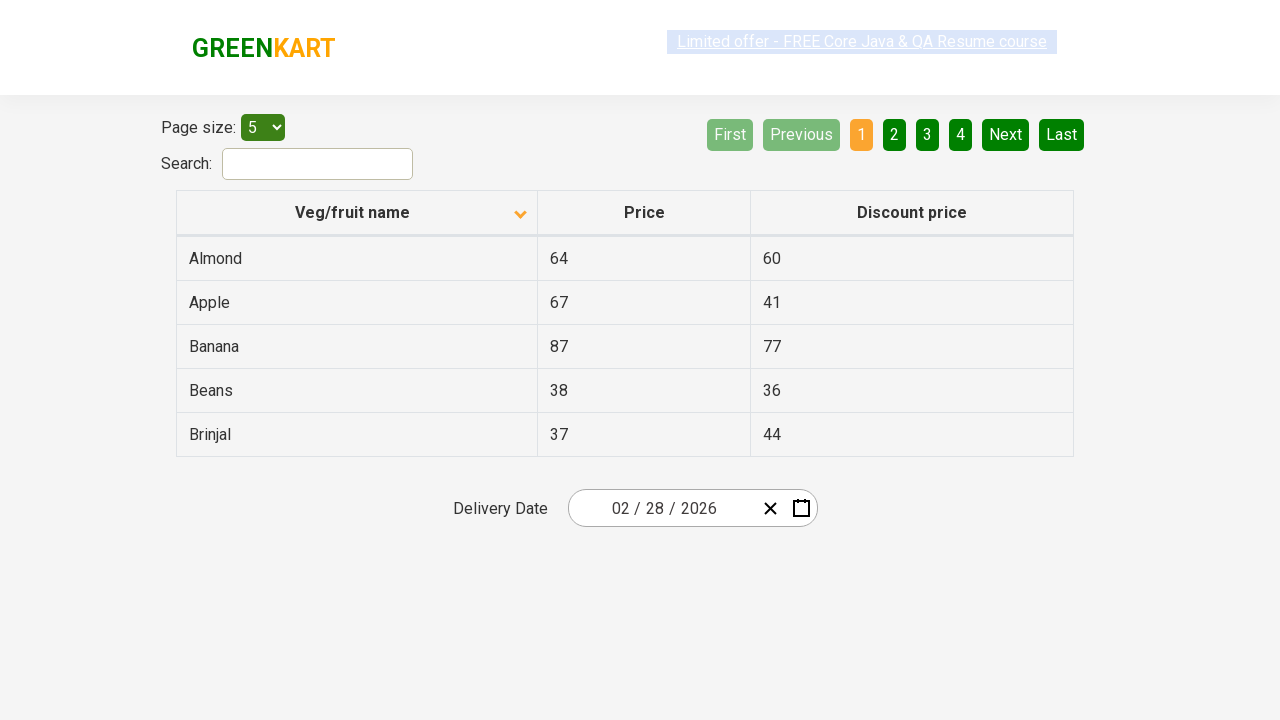

Extracted text from 5 table cells
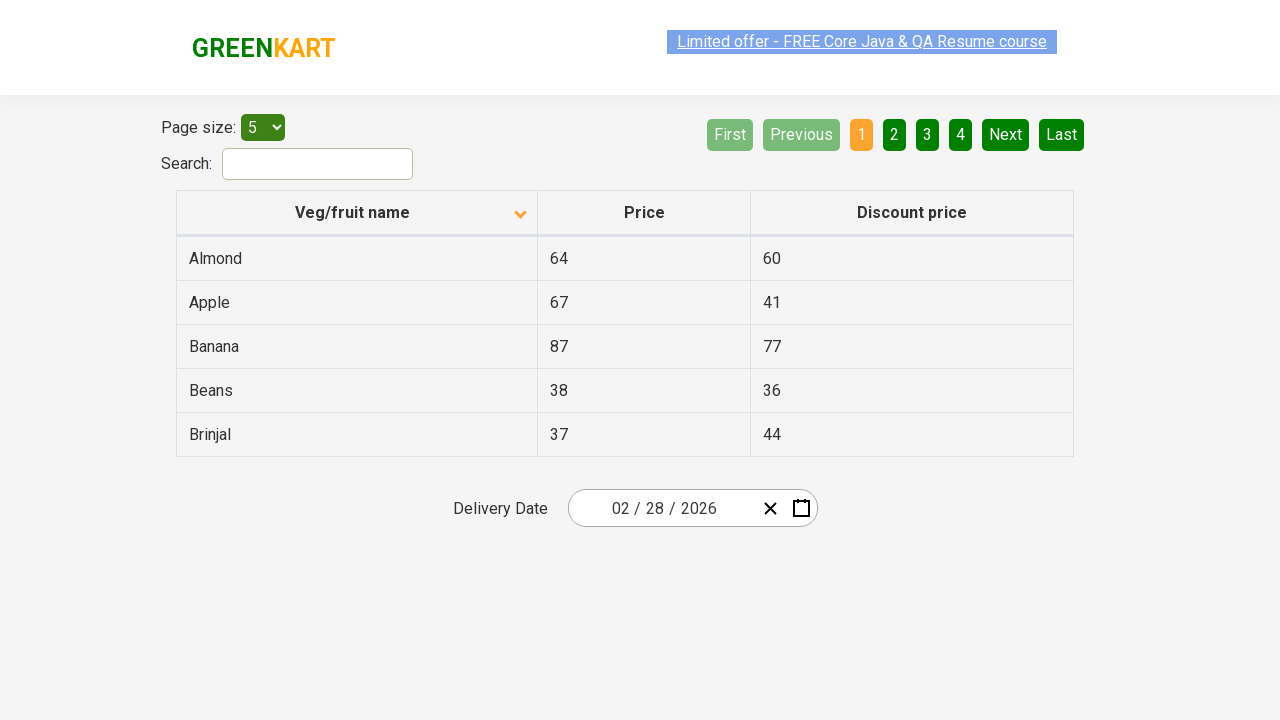

Created sorted copy of table data for comparison
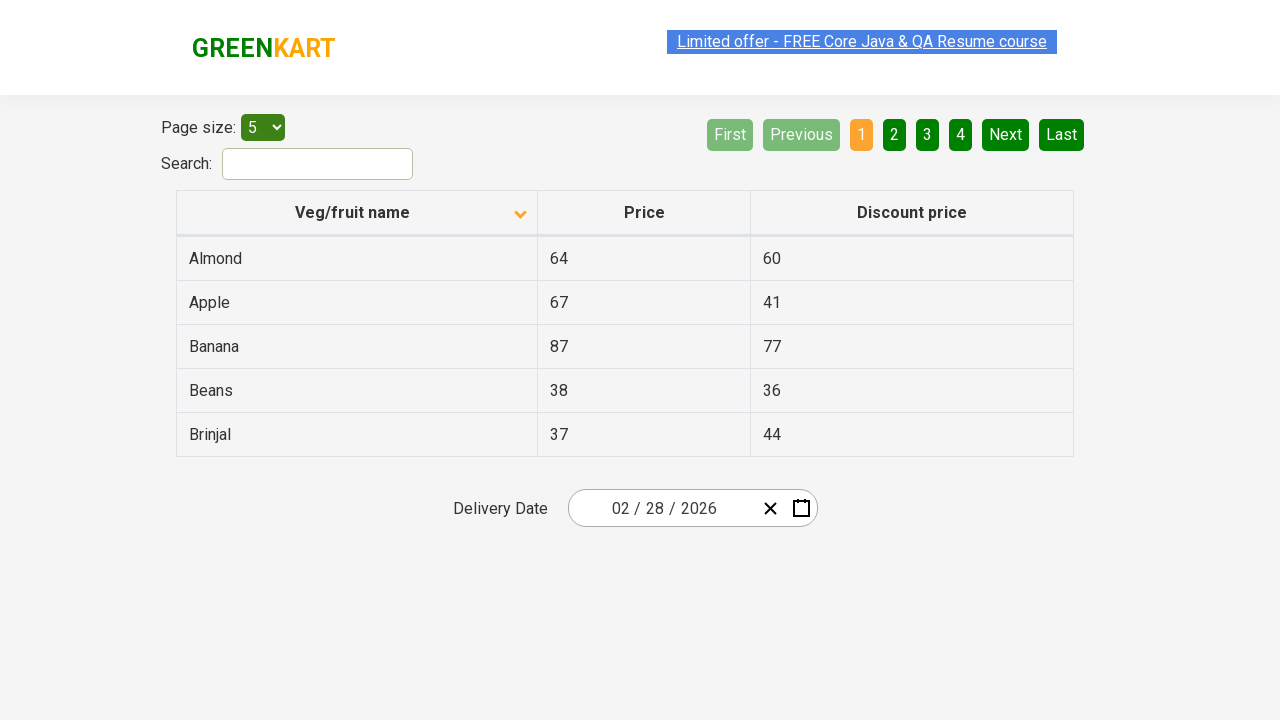

Verified that table data is correctly sorted
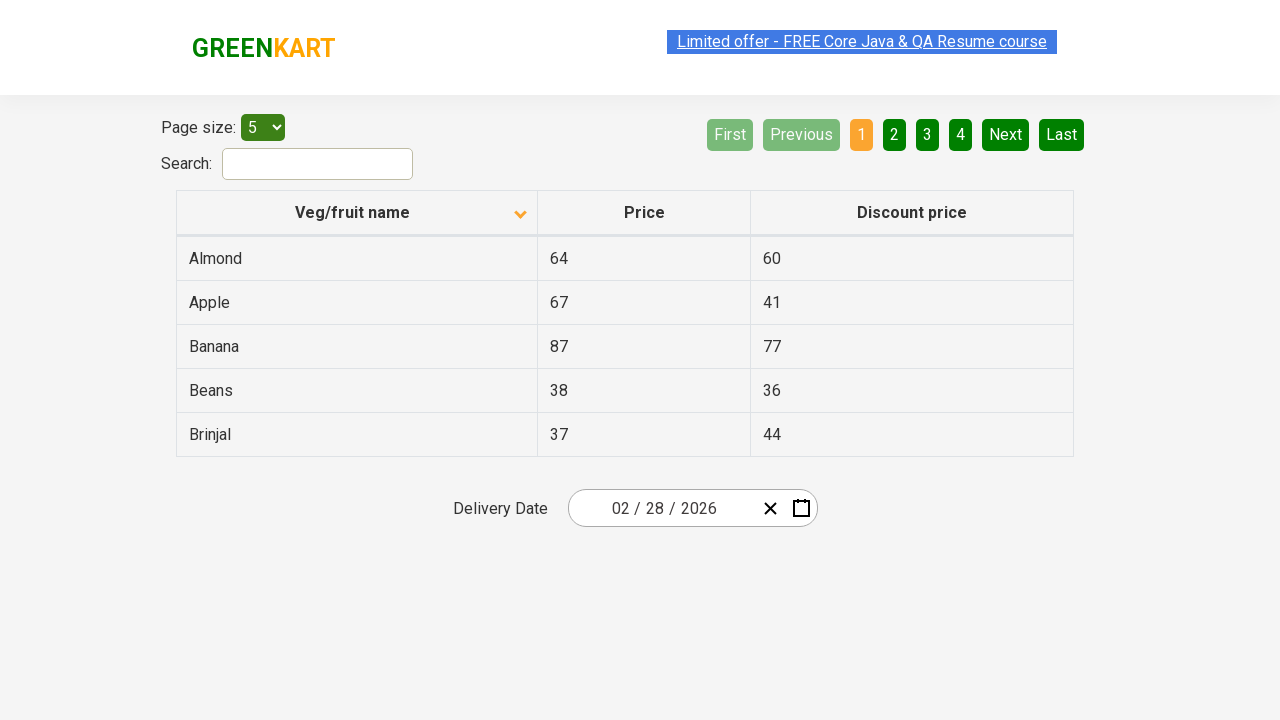

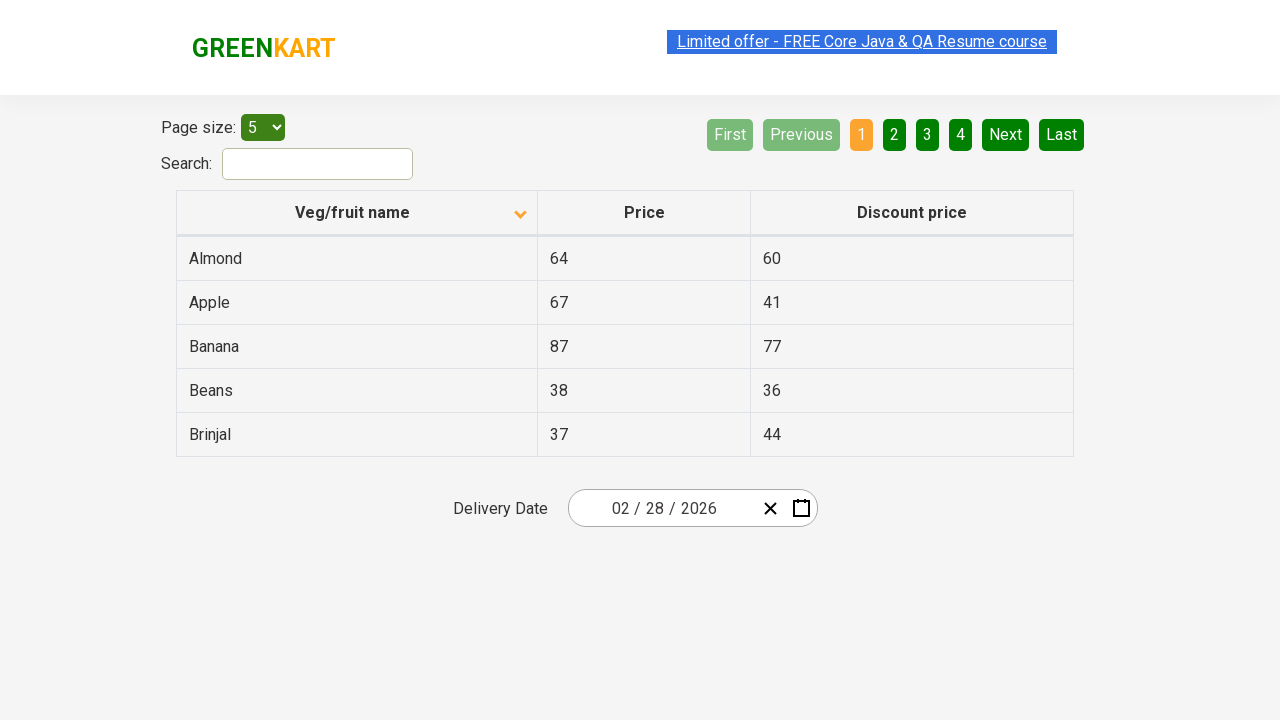